Tests handling of a simple JavaScript alert by clicking a button to trigger the alert and then accepting/dismissing it

Starting URL: https://training-support.net/webelements/alerts

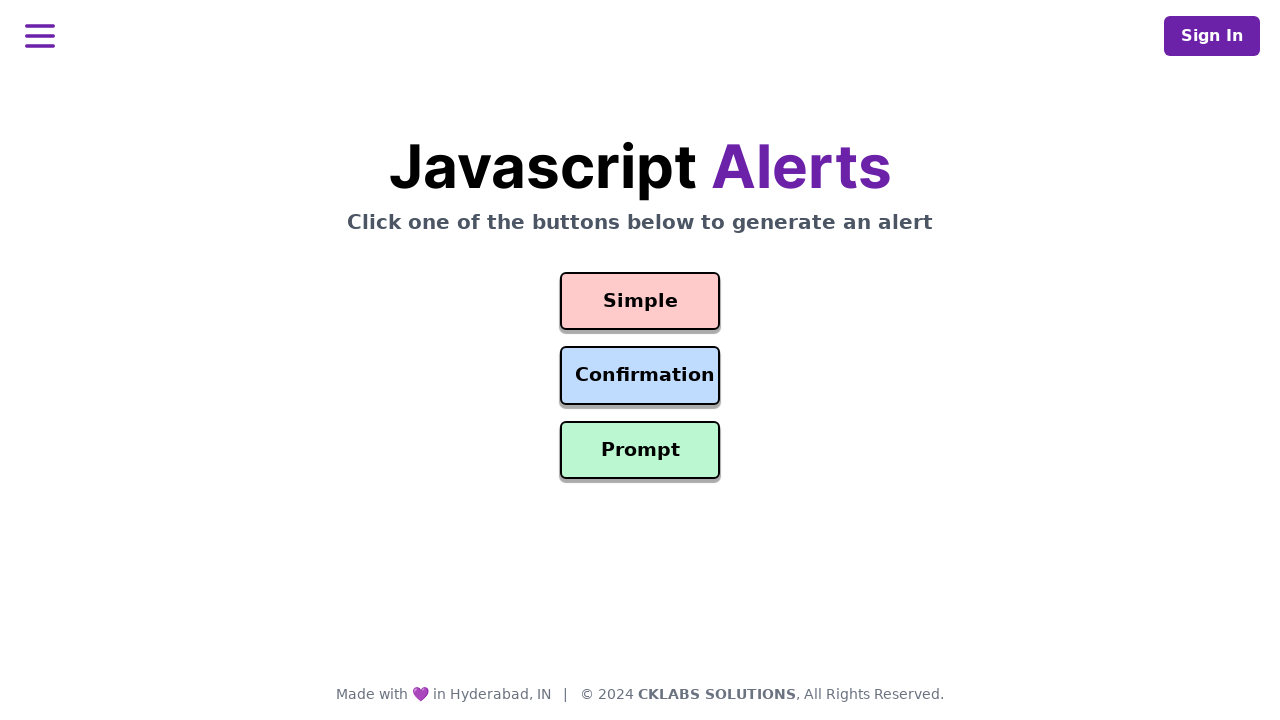

Clicked button to trigger simple JavaScript alert at (640, 301) on #simple
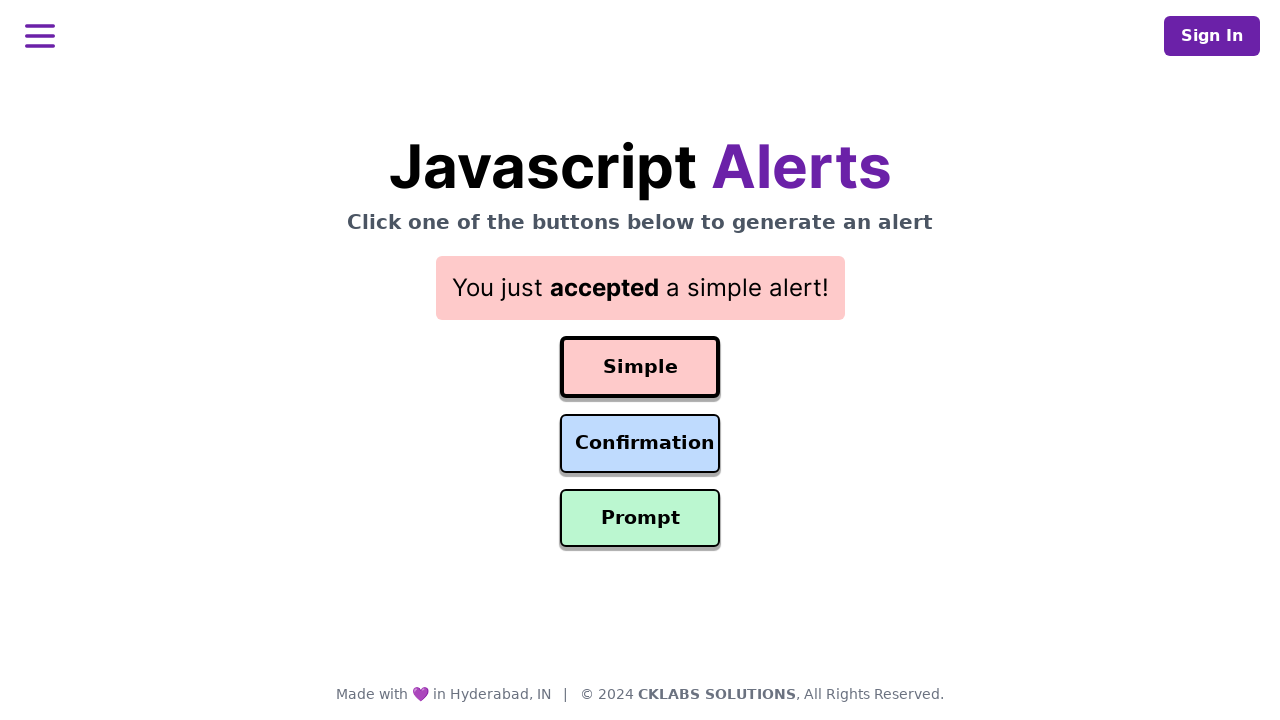

Set up dialog handler to accept alerts
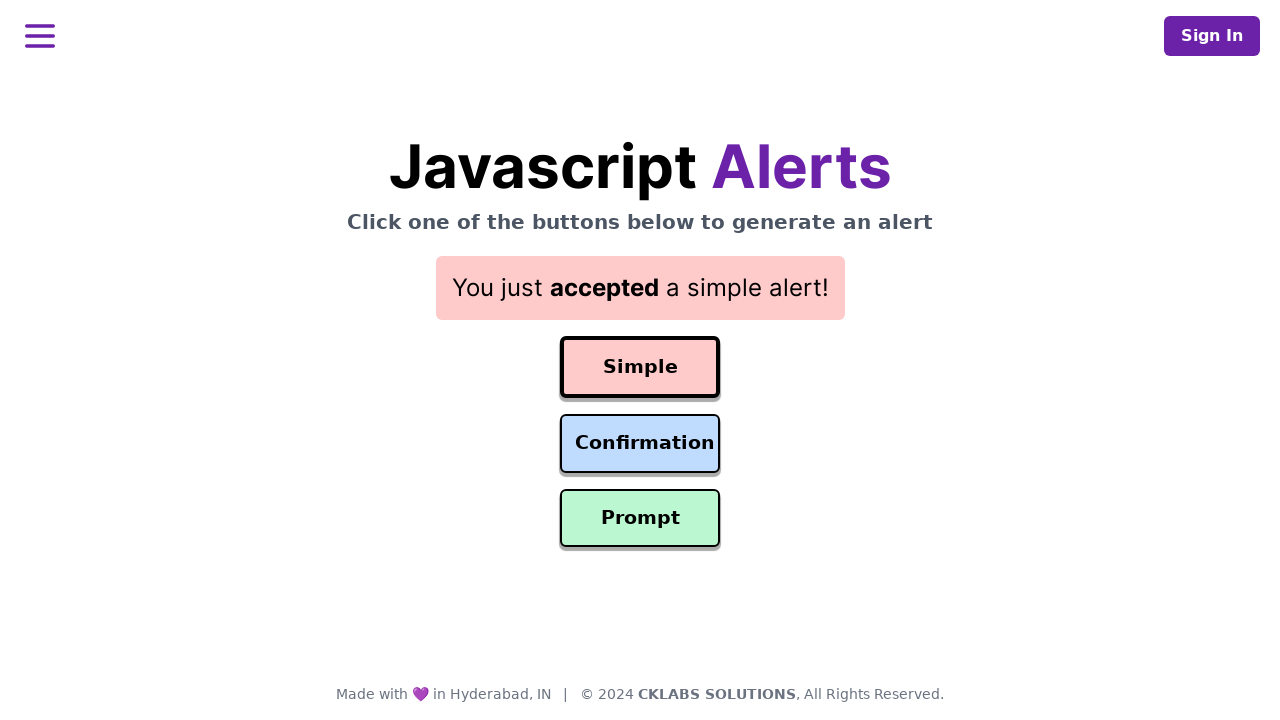

Waited for result message to appear after accepting alert
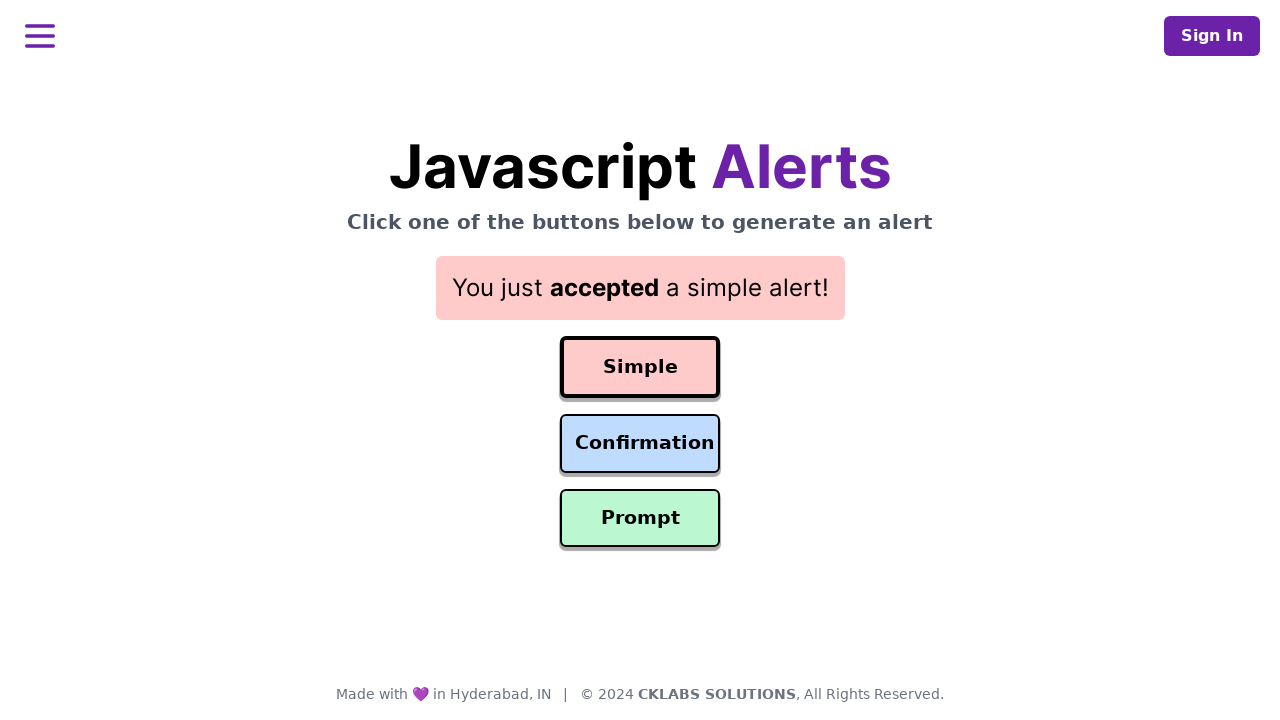

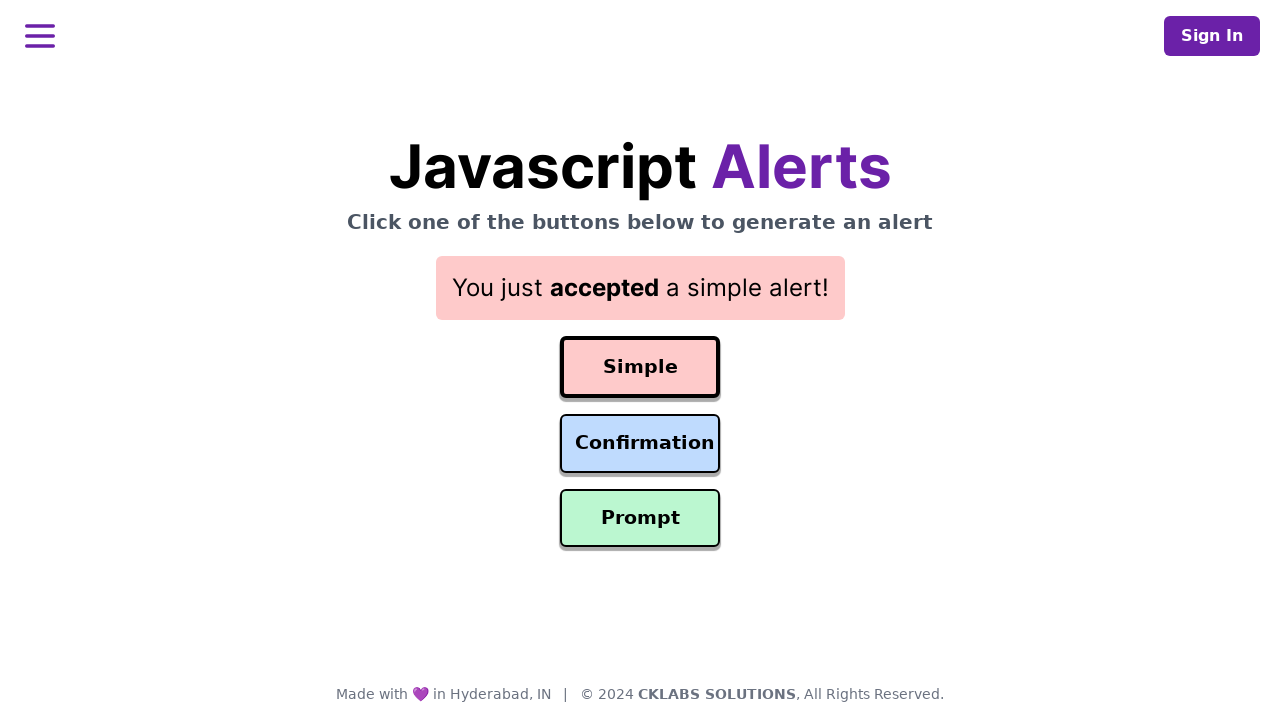